Tests mouse interactions including hover, drag and drop, and right-click actions on a demo site

Starting URL: https://www.globalsqa.com/demo-site/draganddrop/#Accepted%20Elements

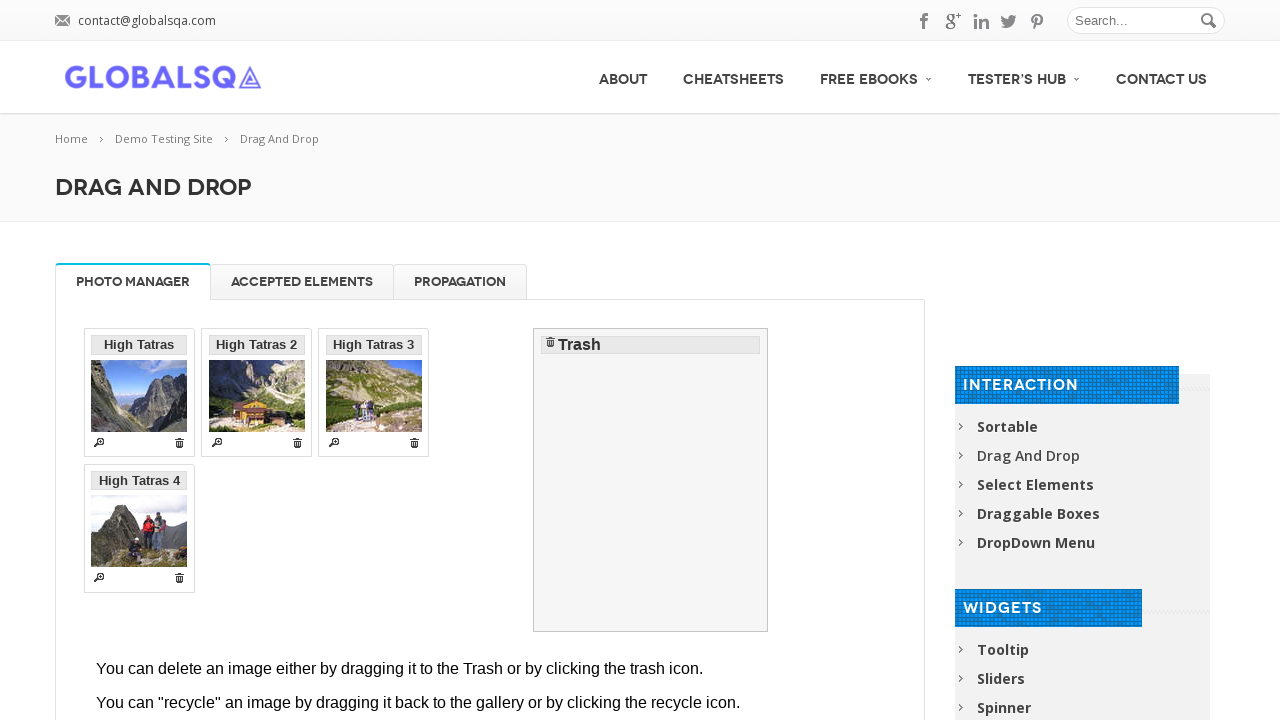

Hovered over menu item at (1024, 76) on xpath=//*[@id='menu-item-2822']/a
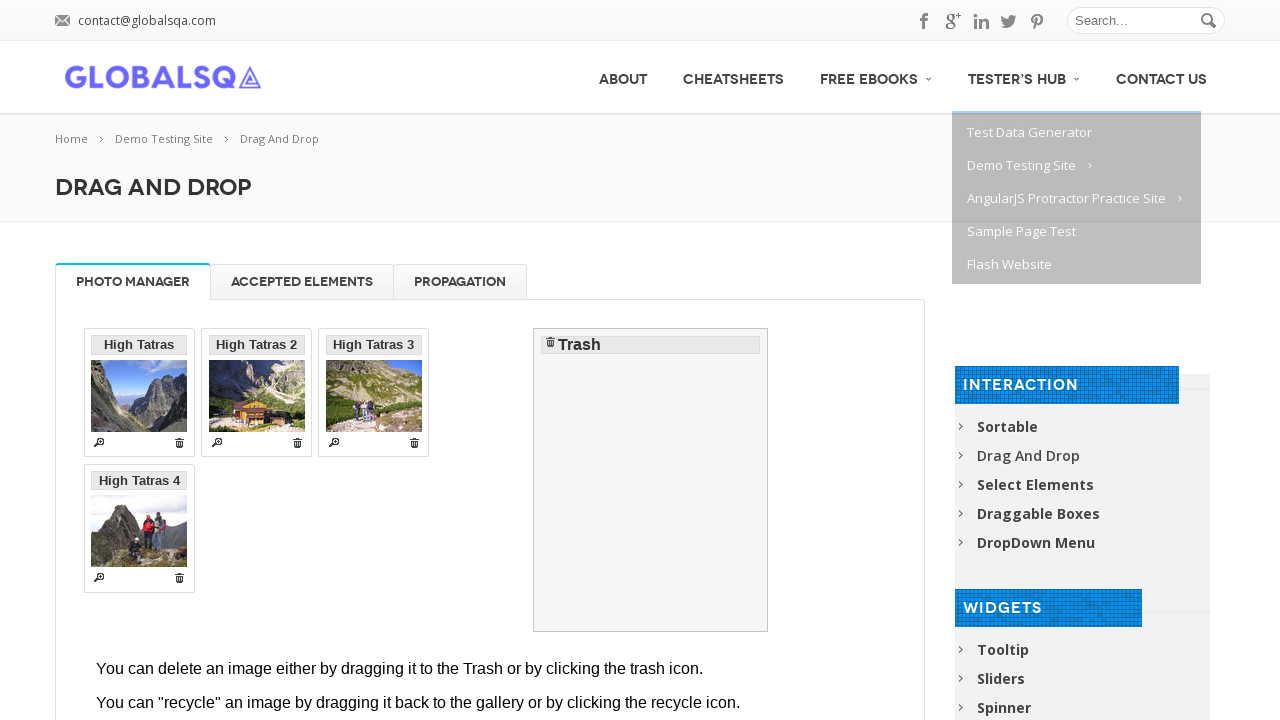

Waited for iframe to load
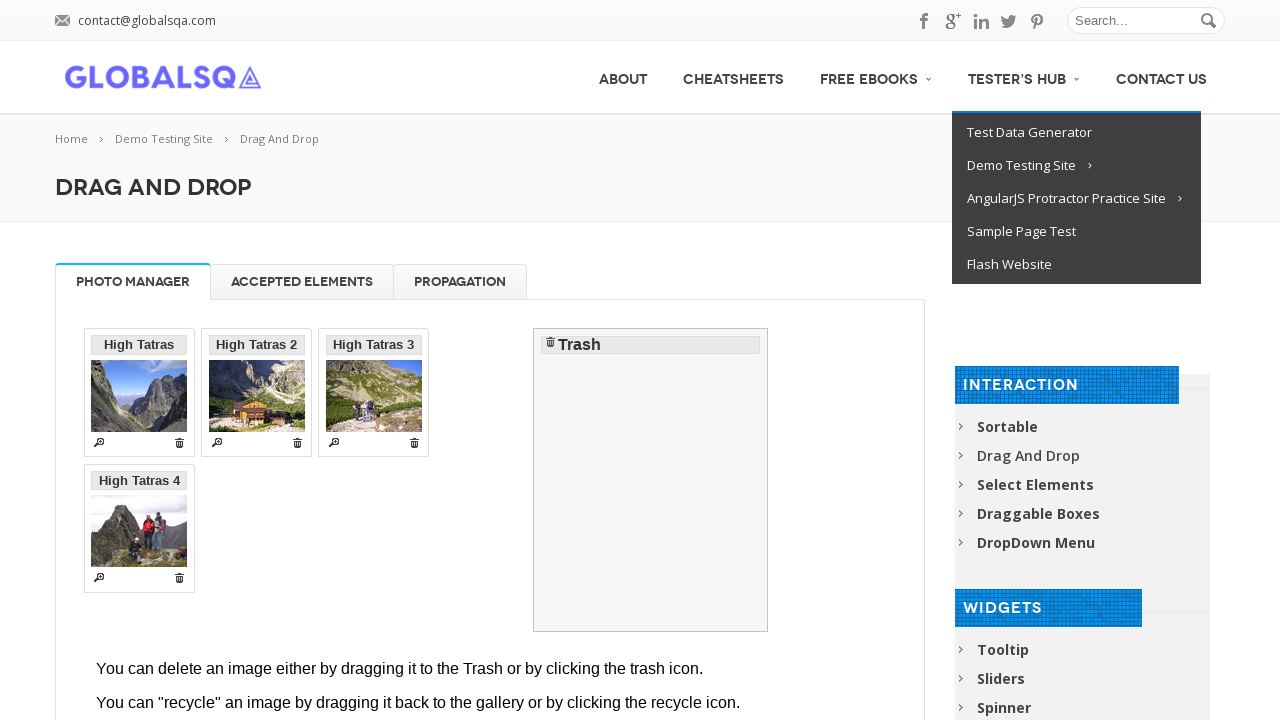

Located iframe for drag and drop interactions
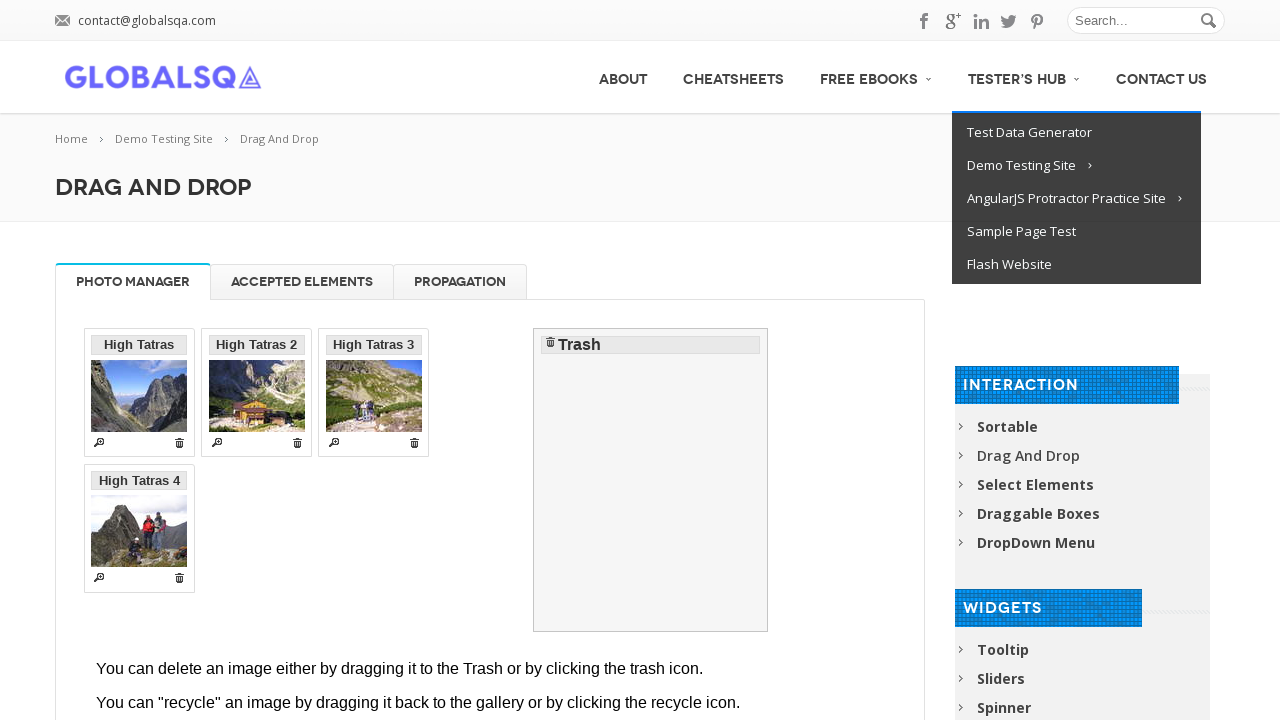

Dragged image from gallery to trash at (651, 480)
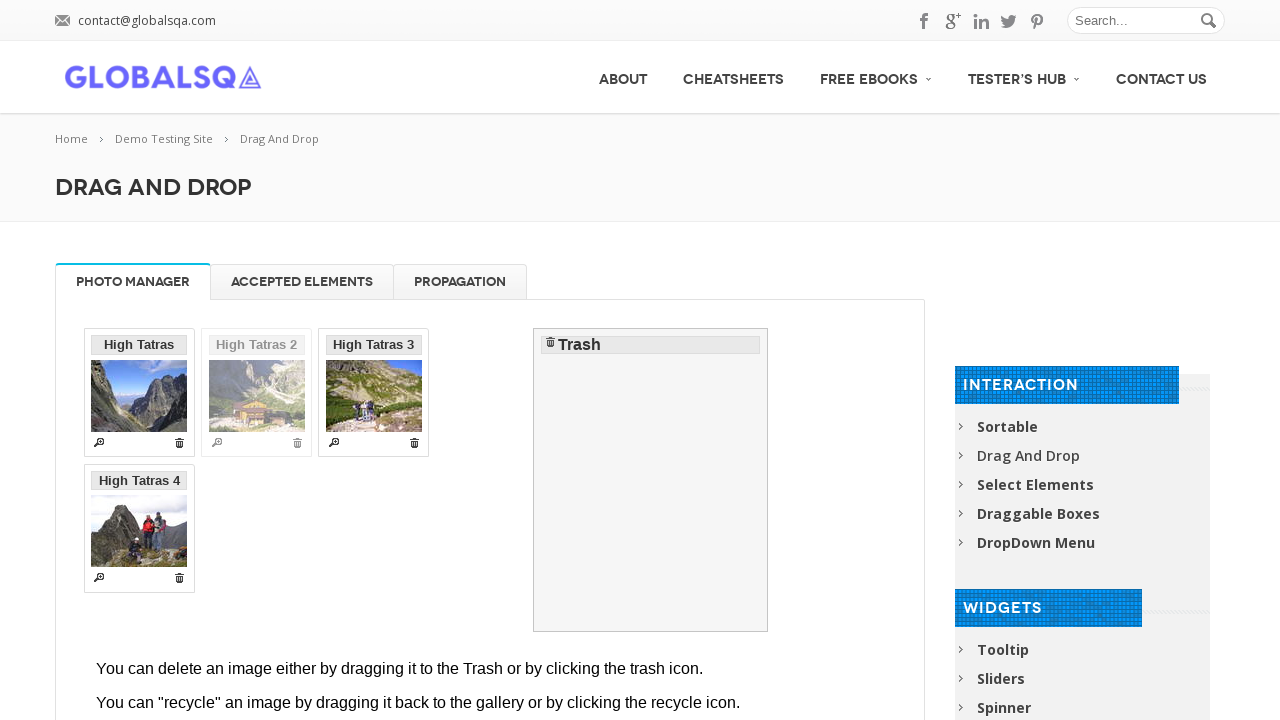

Right-clicked on page body at (640, 376) on body
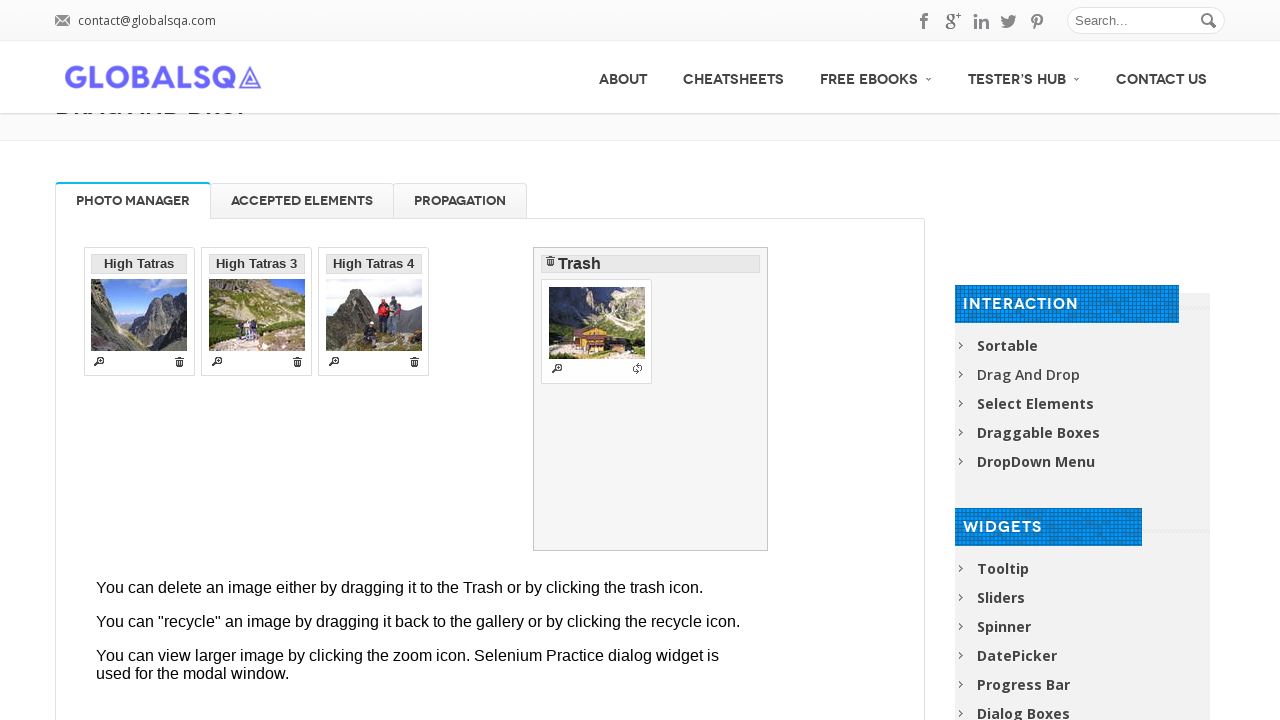

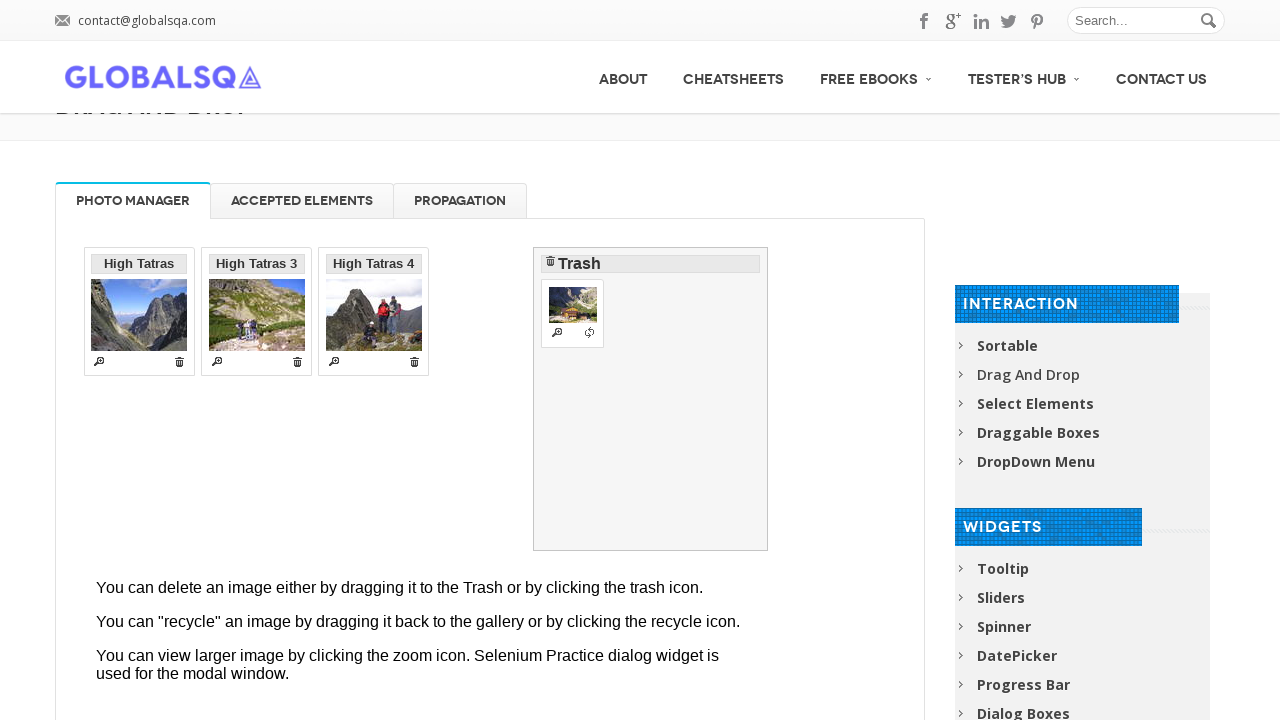